Tests JavaScript alert handling by clicking a button that triggers an alert and then accepting the alert dialog

Starting URL: https://demoqa.com/alerts

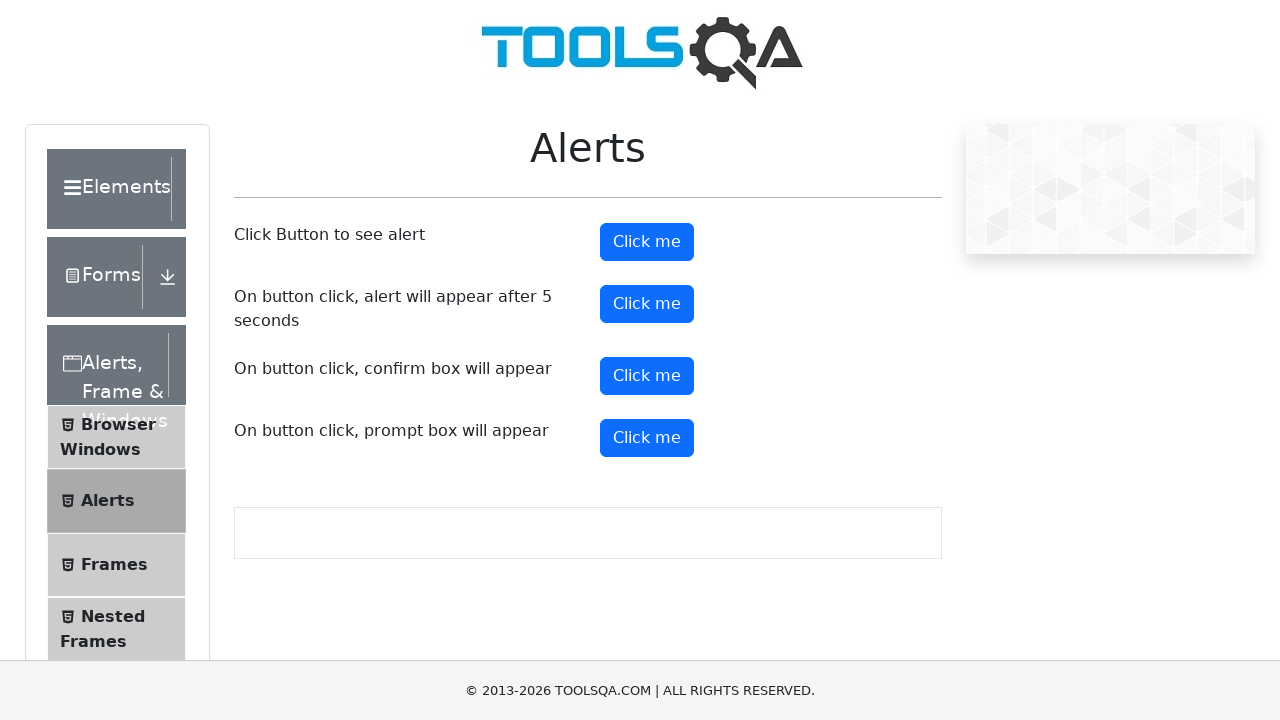

Set viewport size to 1920x1080
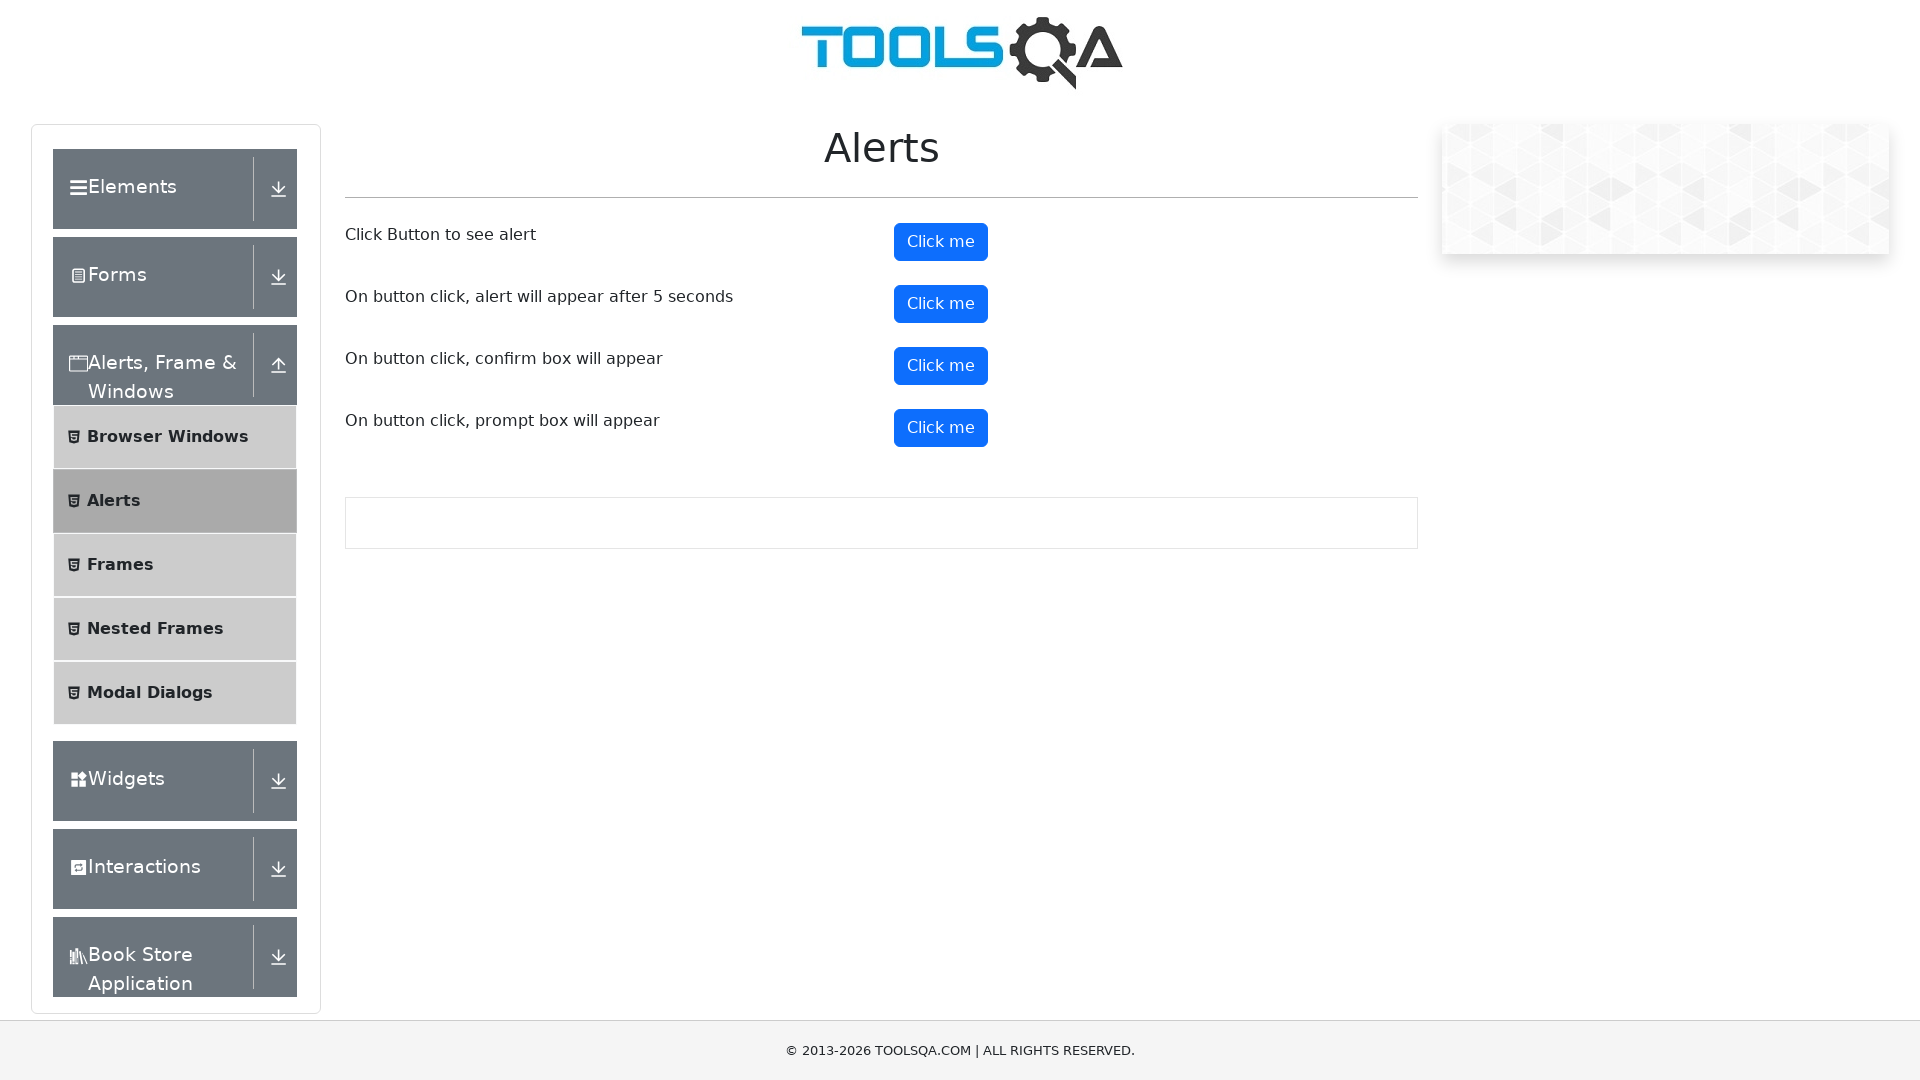

Set up dialog handler to automatically accept alerts
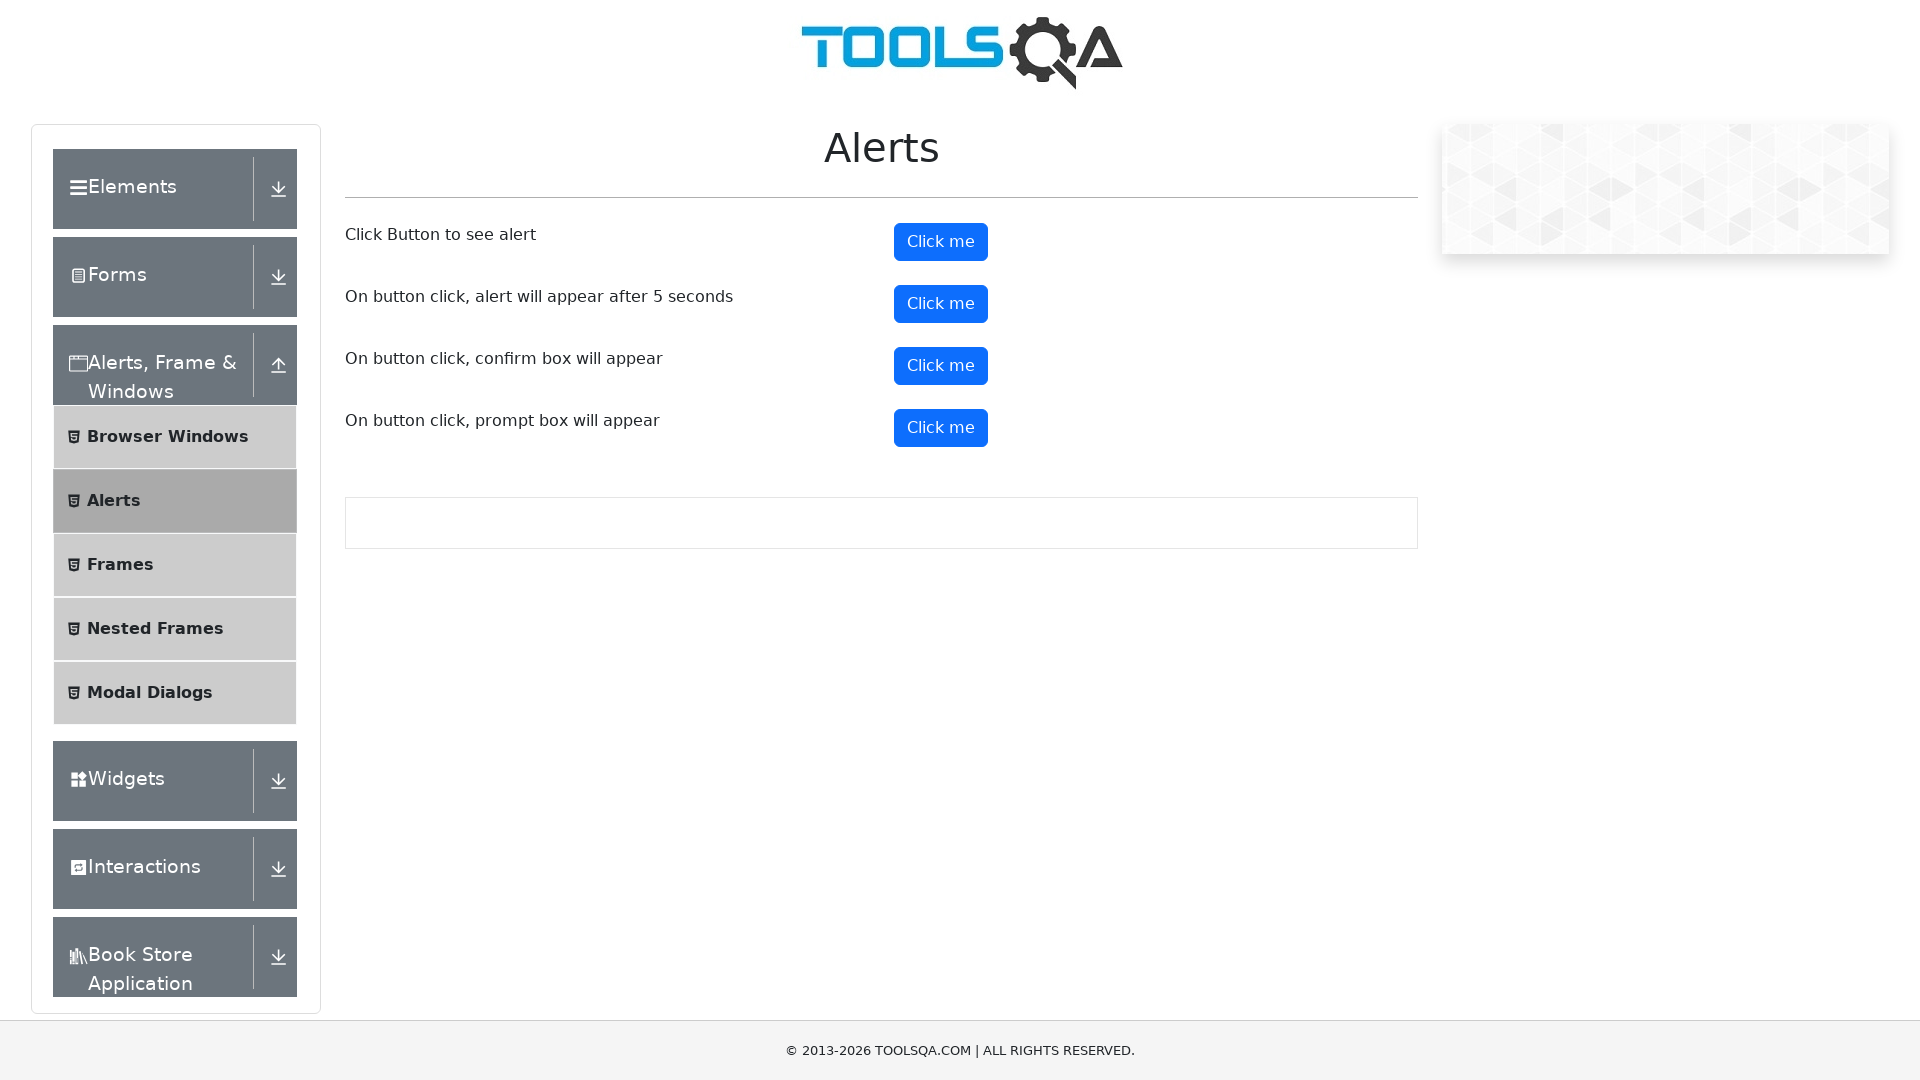

Clicked alert button to trigger JavaScript alert at (941, 242) on #alertButton
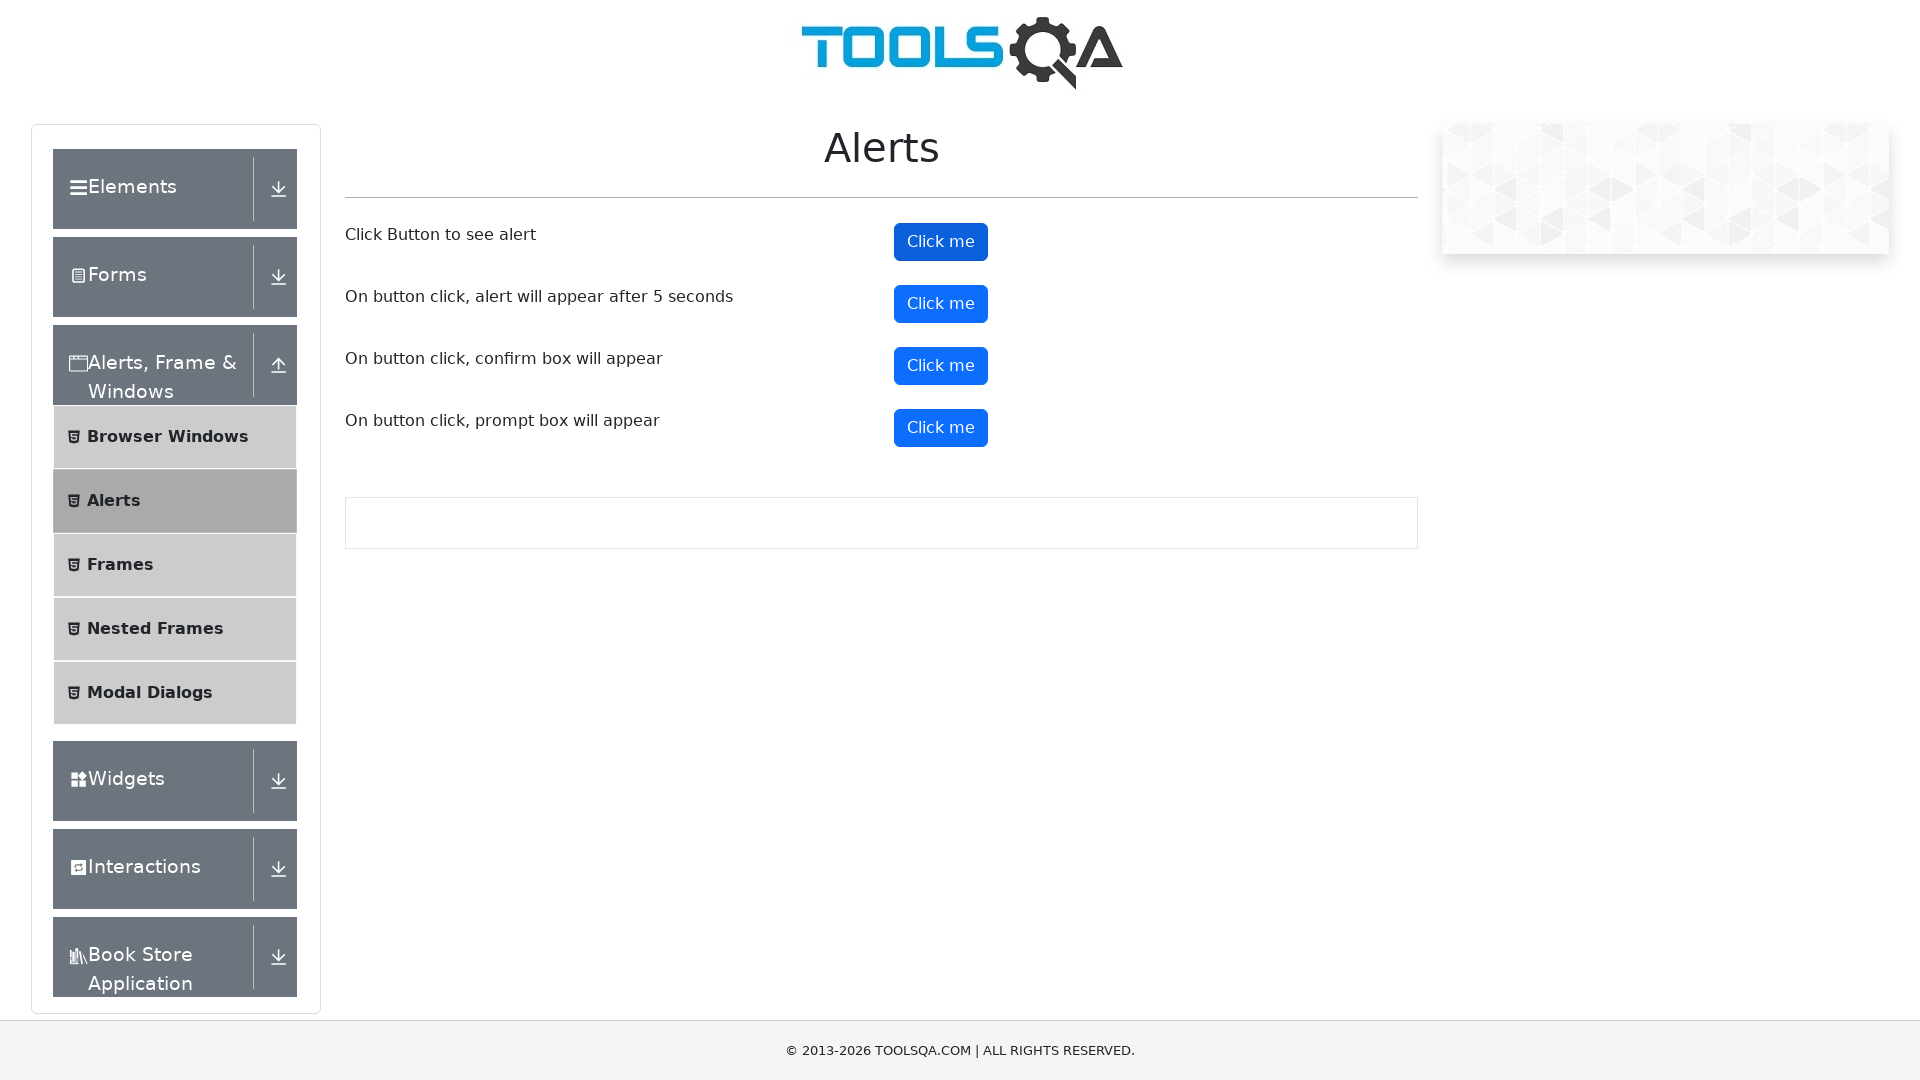

Waited for alert to be processed
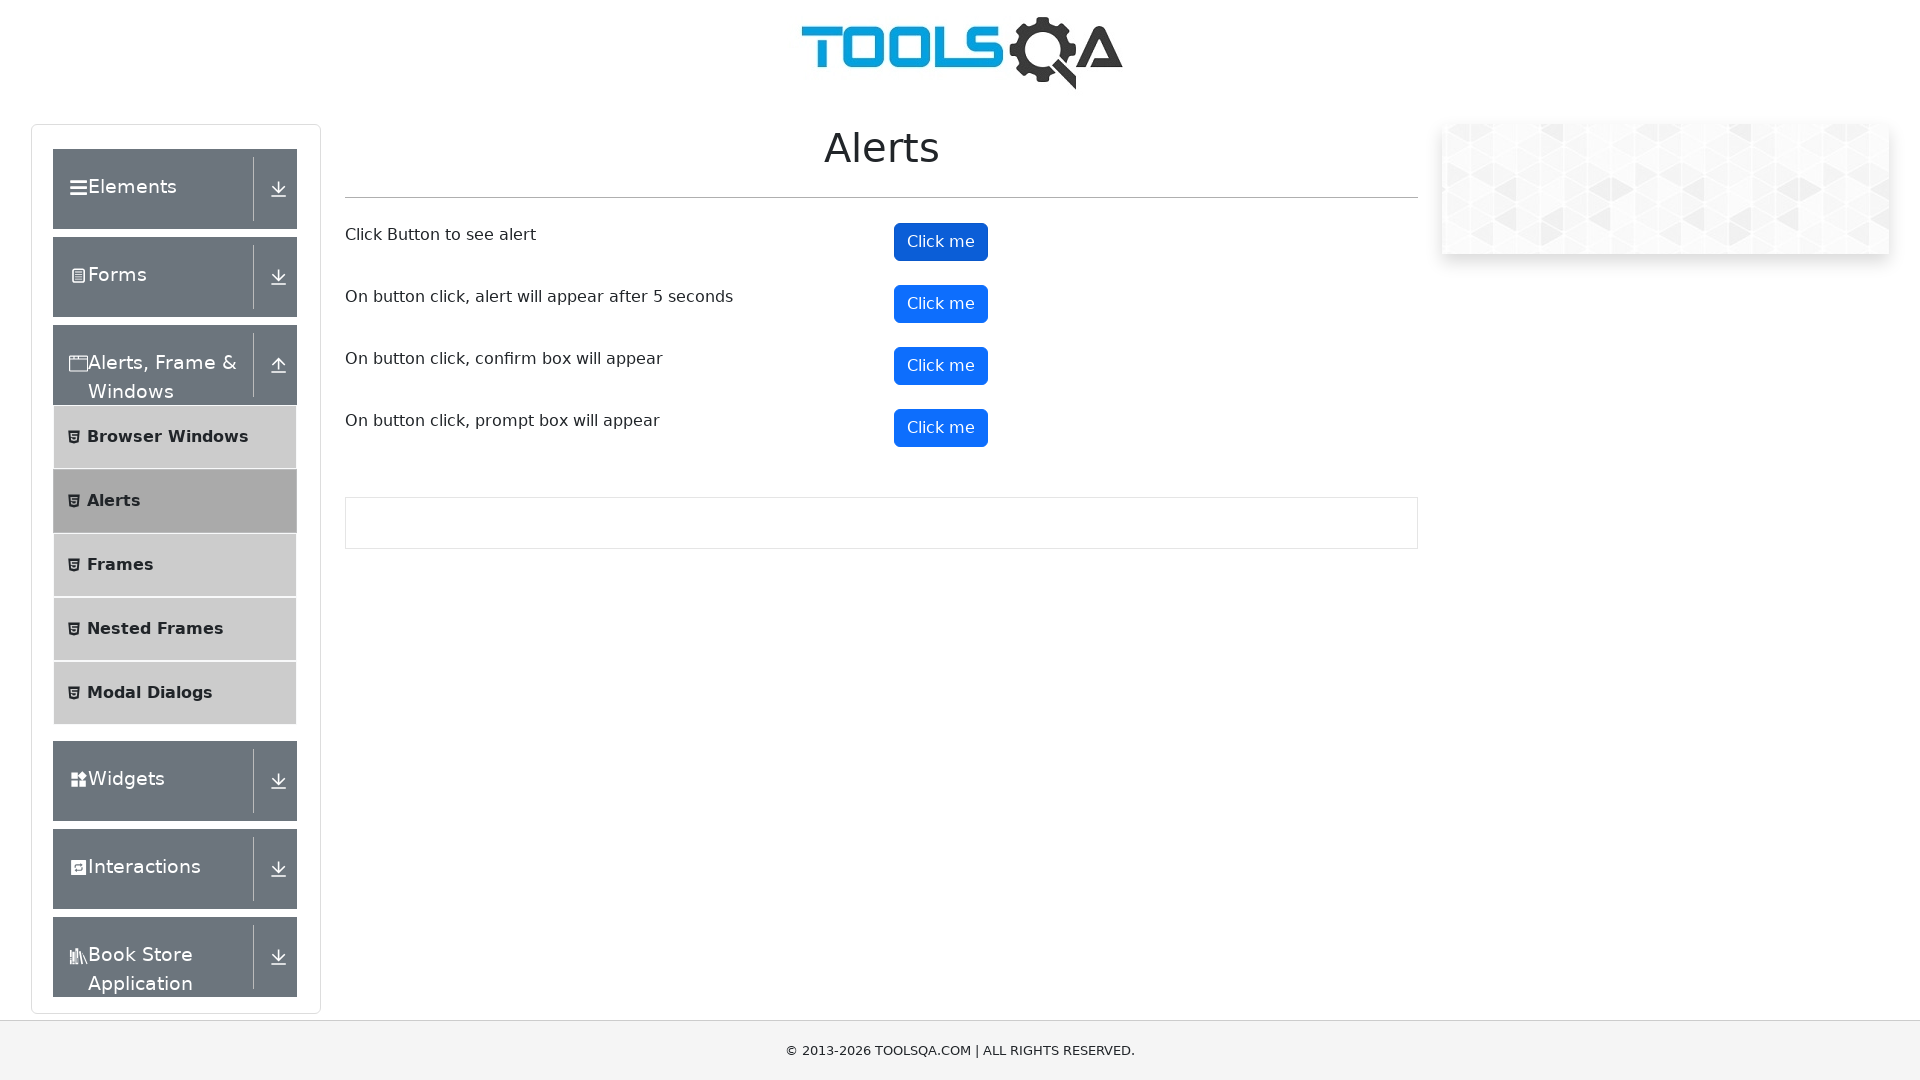

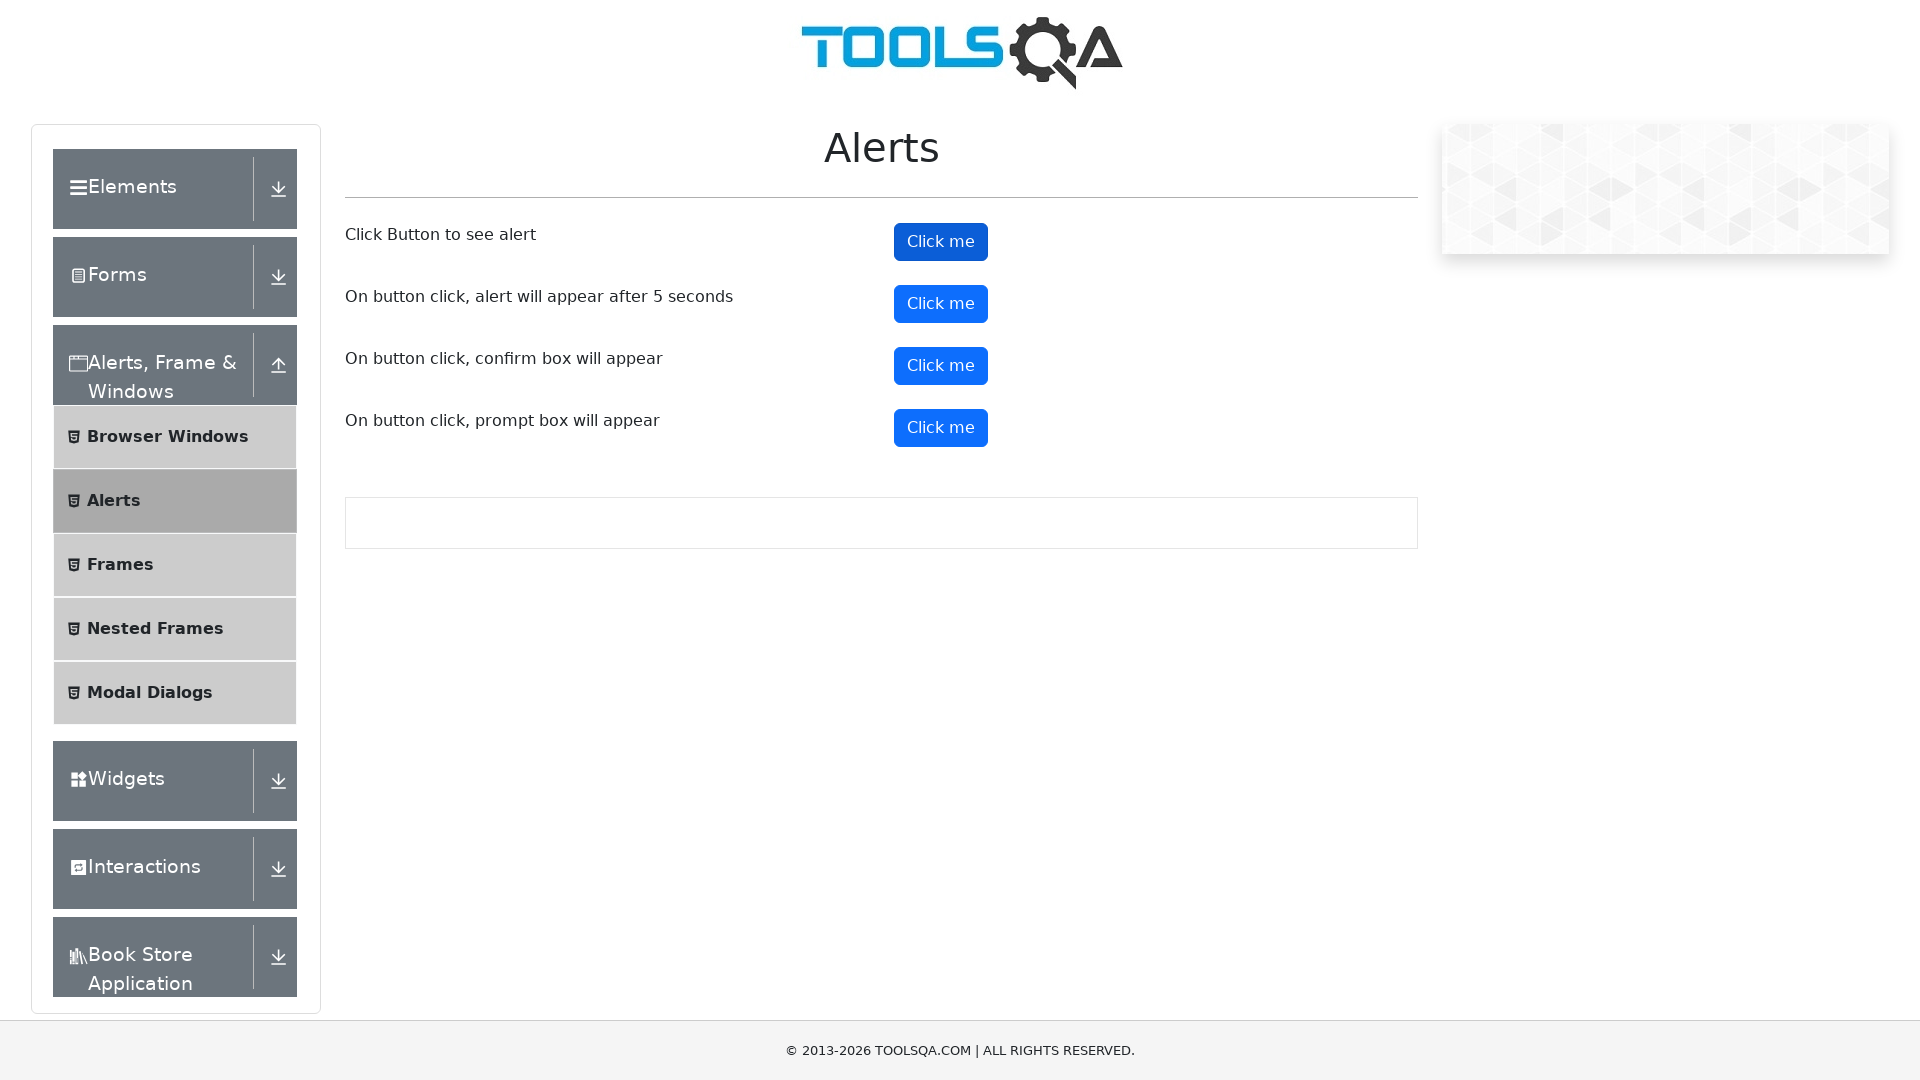